Tests hover functionality by hovering over three images and verifying that user information and profile links appear for each image

Starting URL: https://practice.cydeo.com/hovers

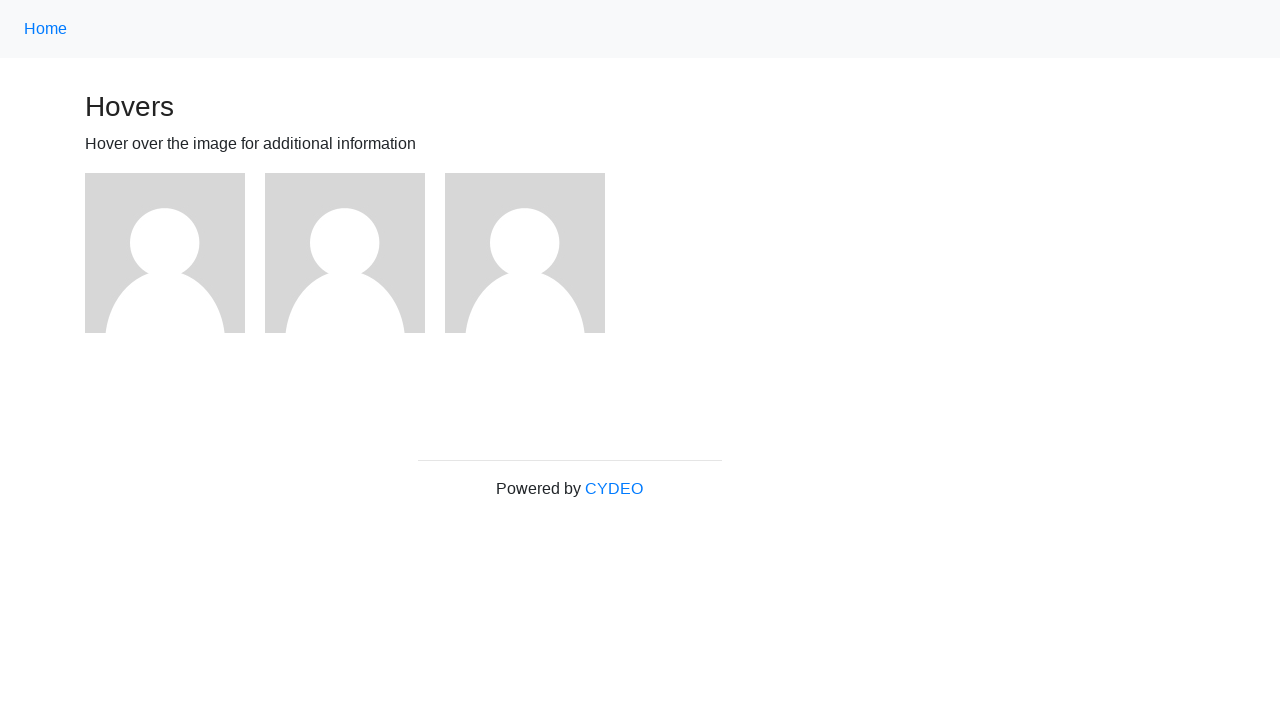

Located first image element
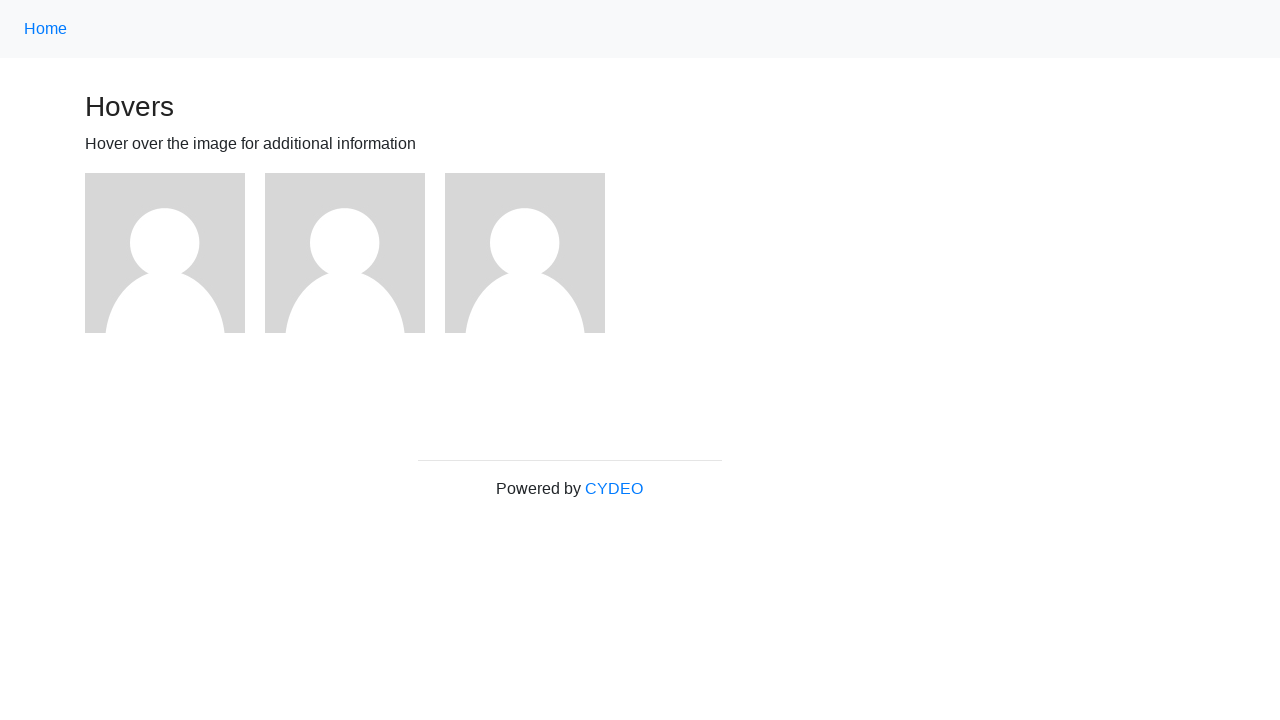

Located second image element
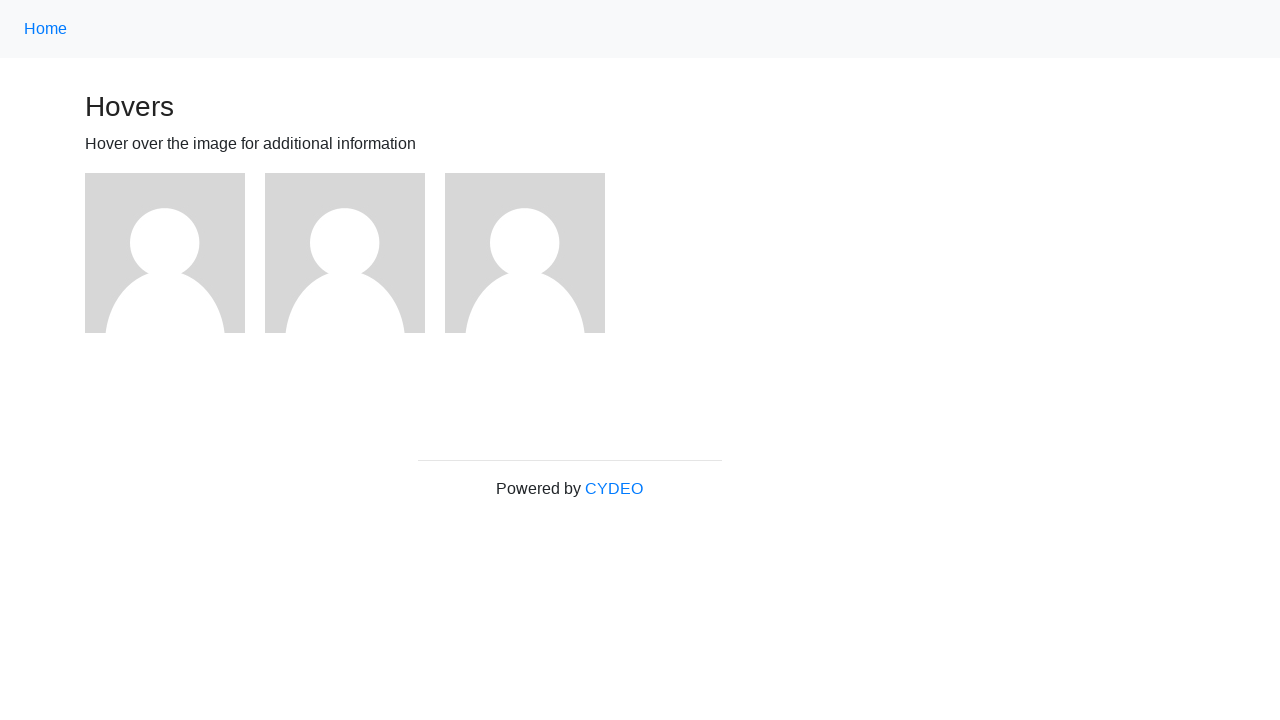

Located third image element
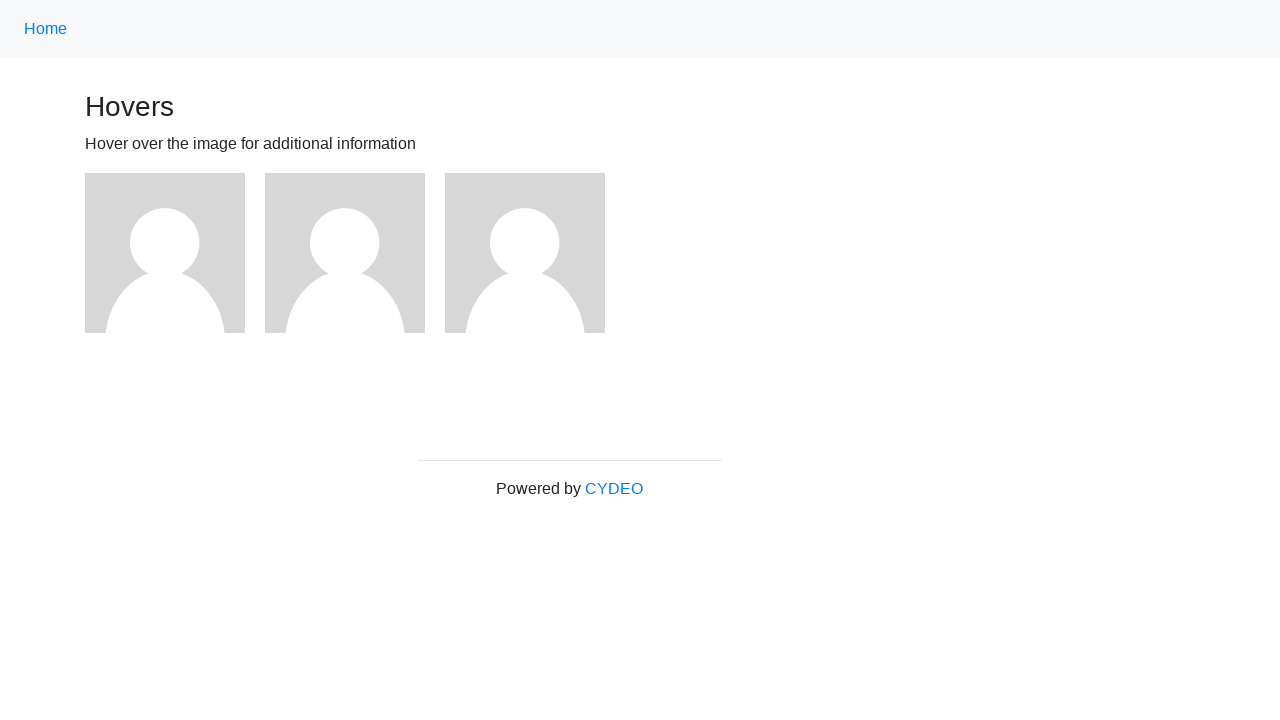

Hovered over first image at (165, 253) on (//img)[1]
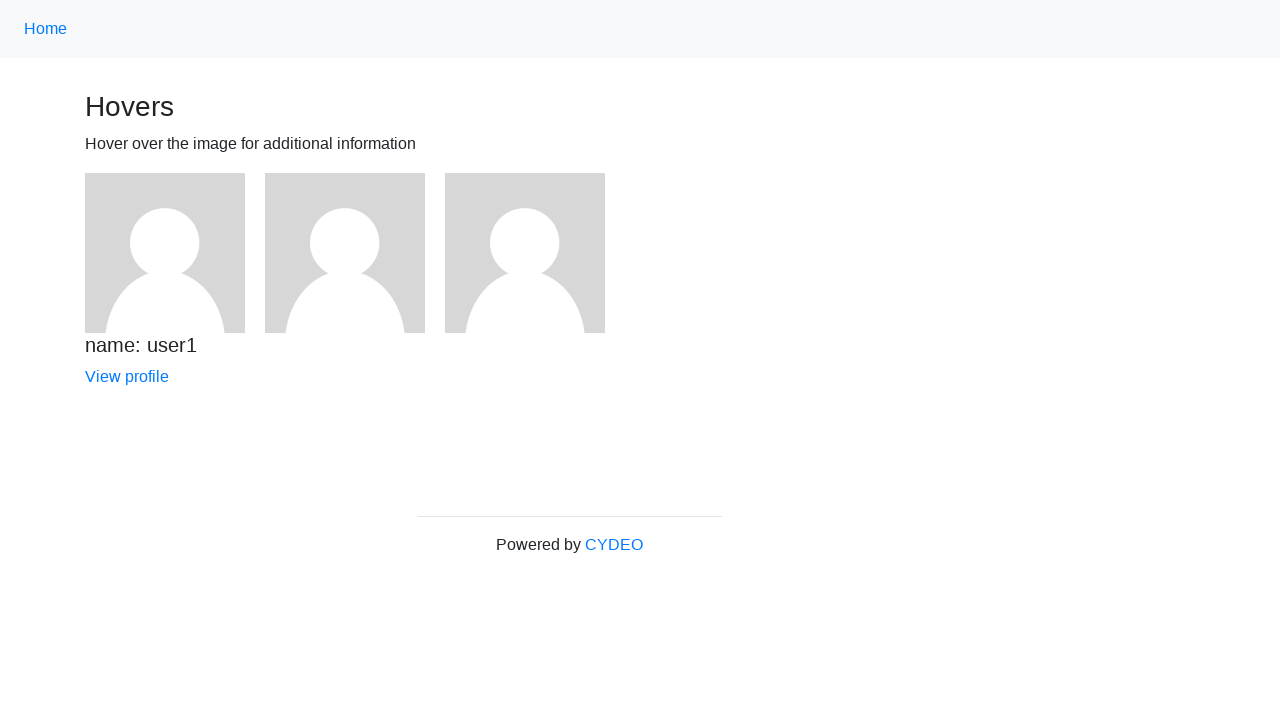

Verified user1 name appears after hovering first image
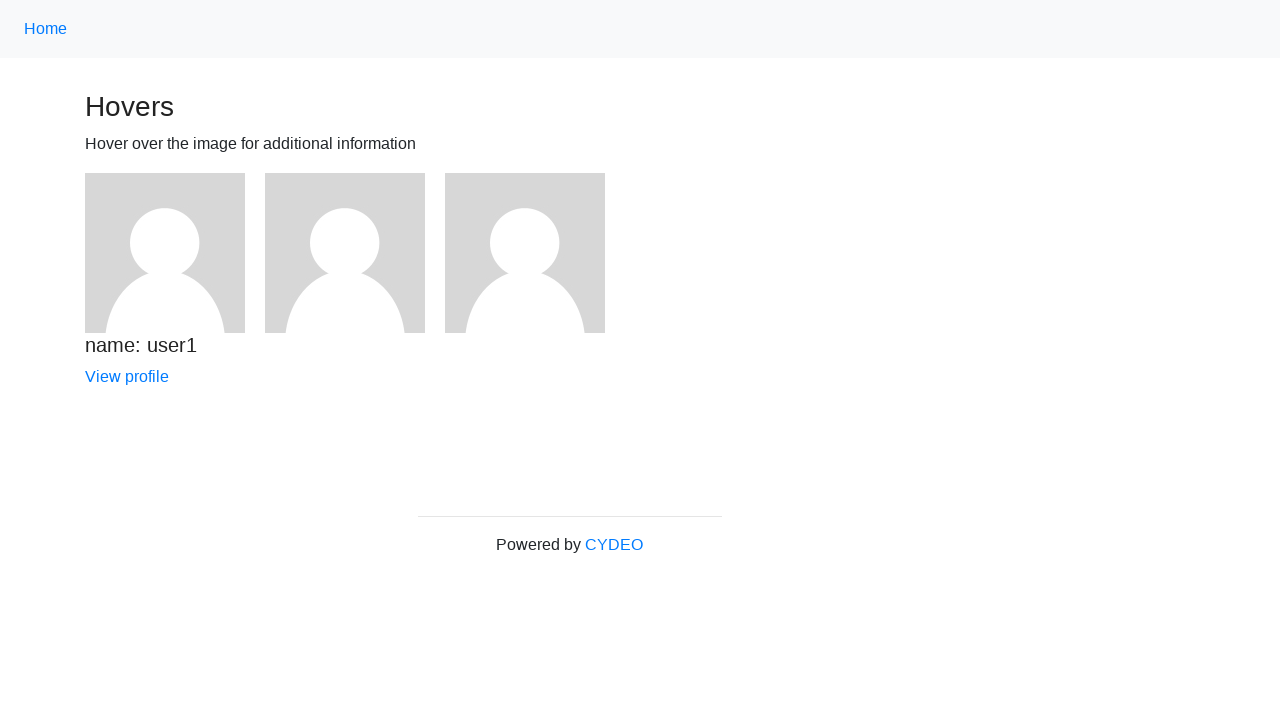

Verified user1 profile link appears
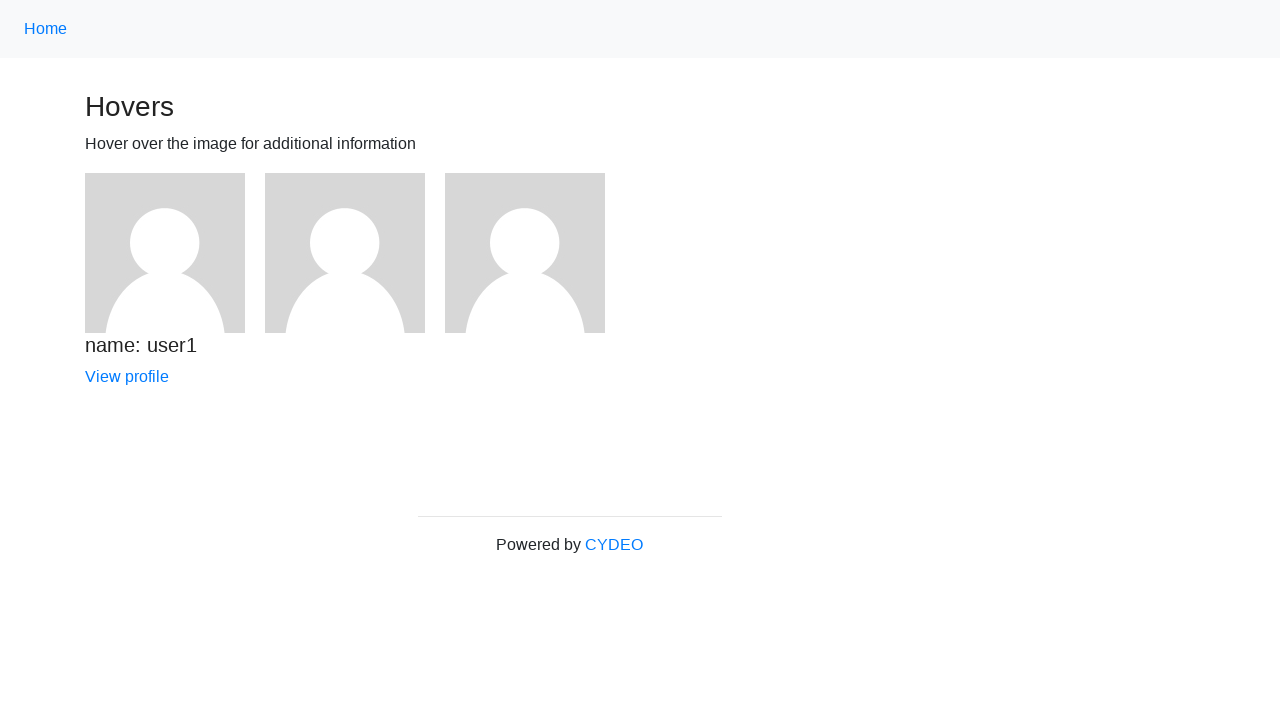

Hovered over second image at (345, 253) on (//img)[2]
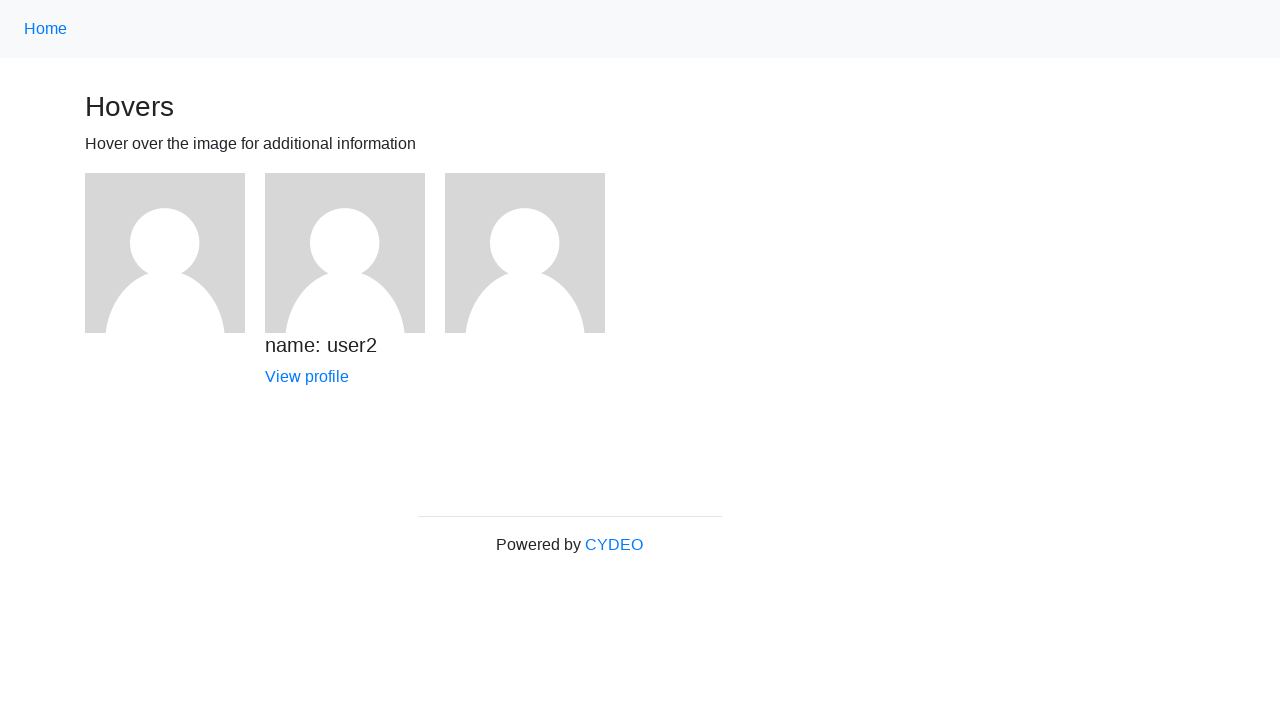

Verified user2 name appears after hovering second image
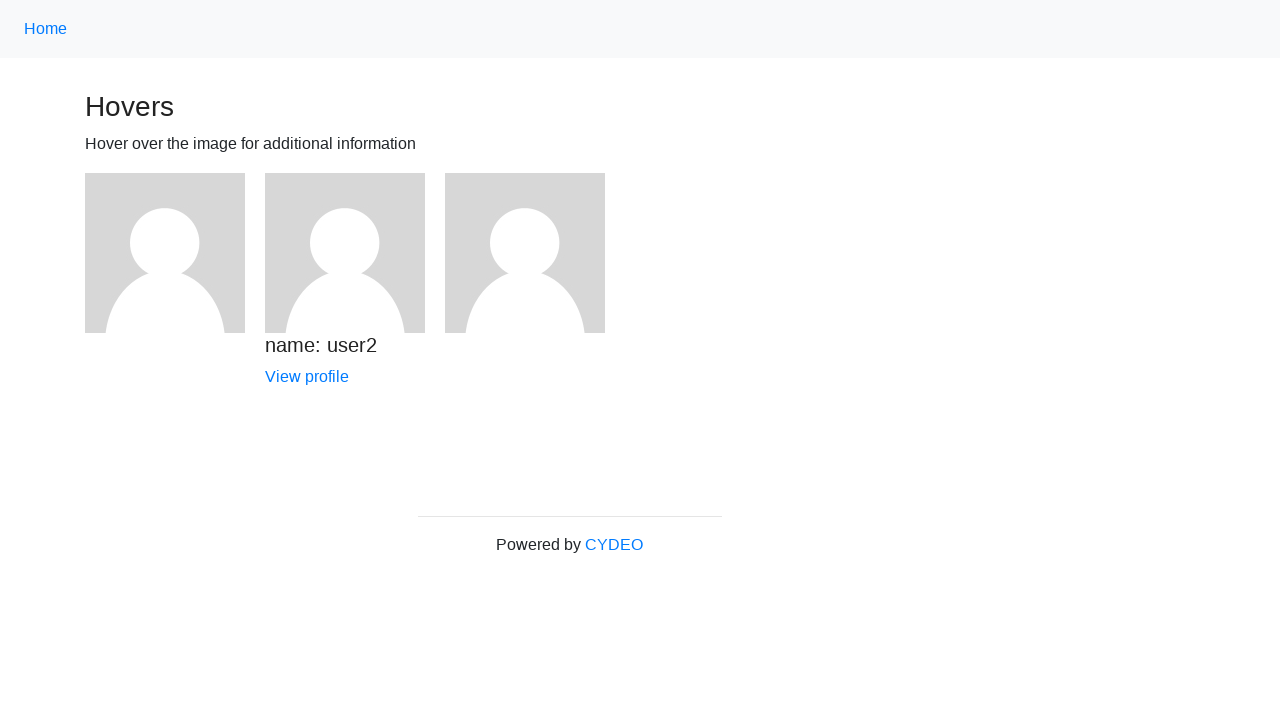

Verified user2 profile link appears
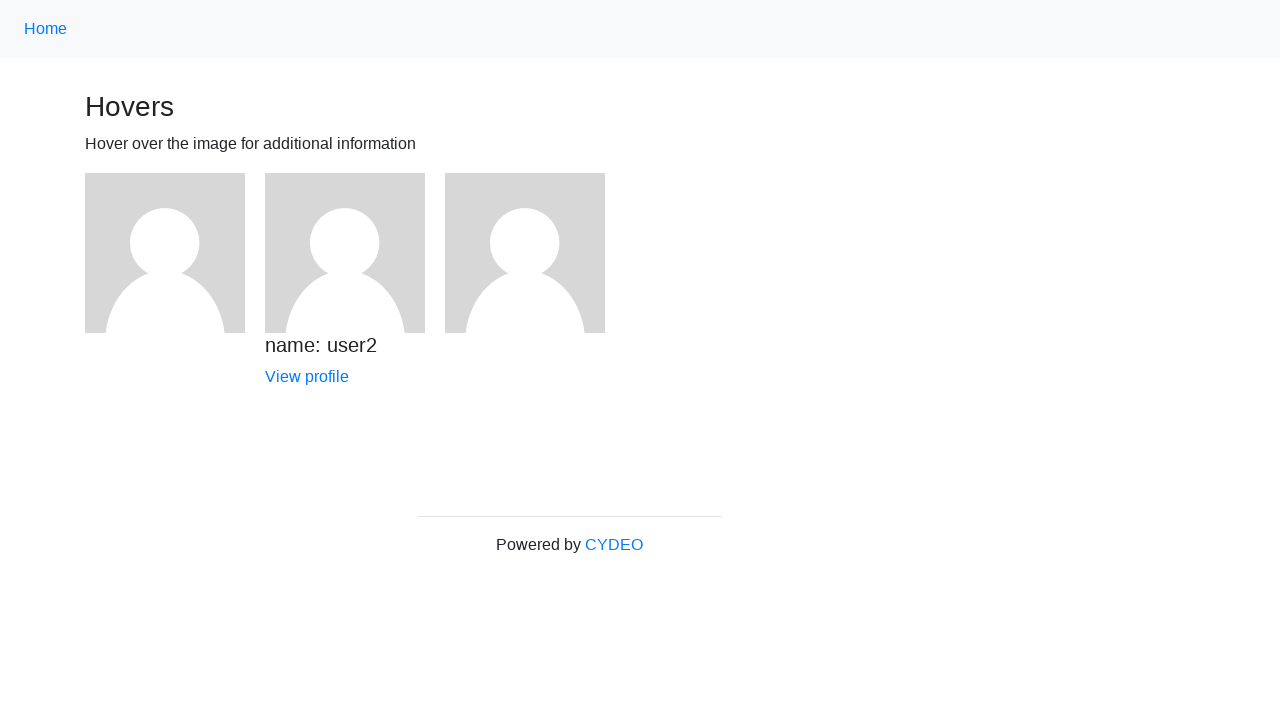

Hovered over third image at (525, 253) on (//img)[3]
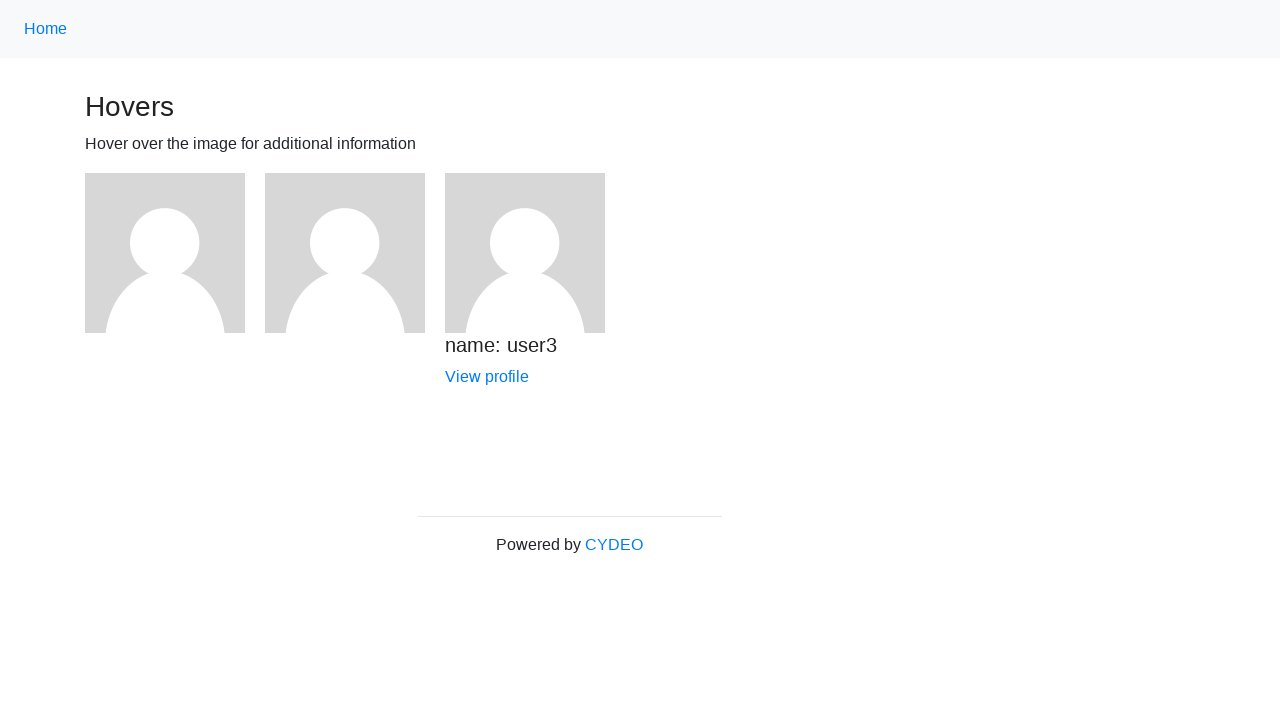

Verified user3 name appears after hovering third image
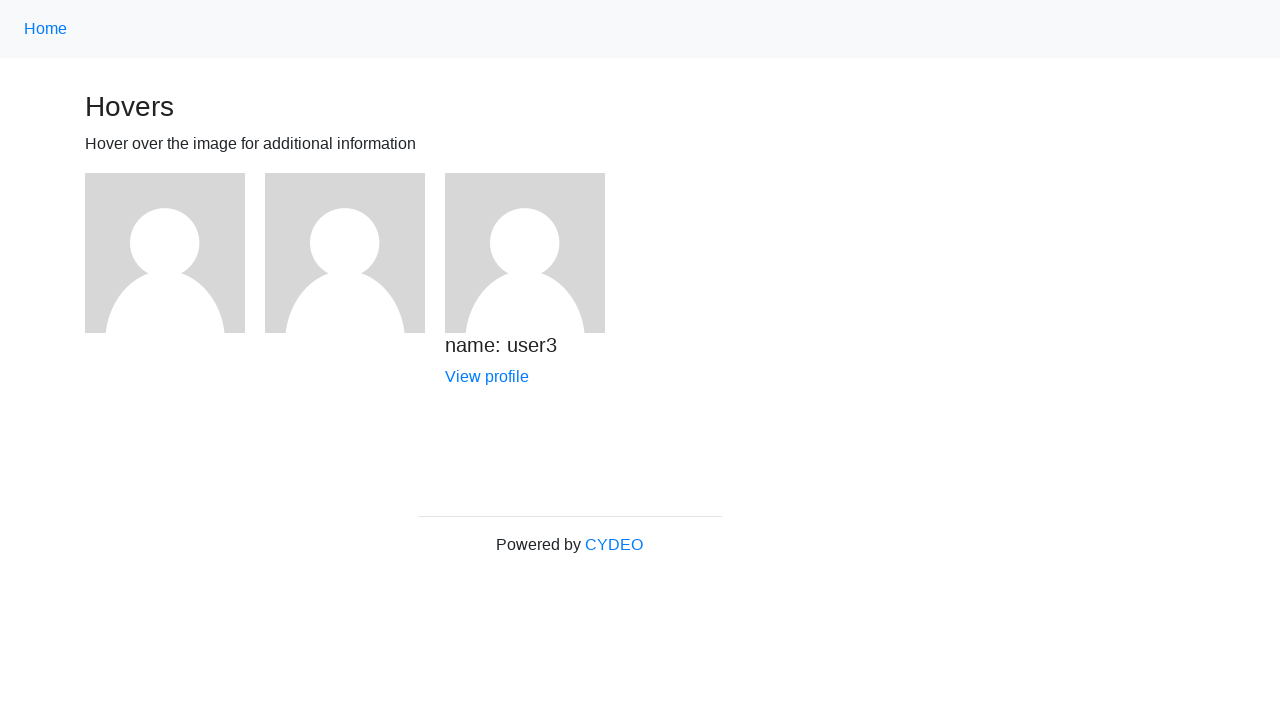

Verified user3 profile link appears
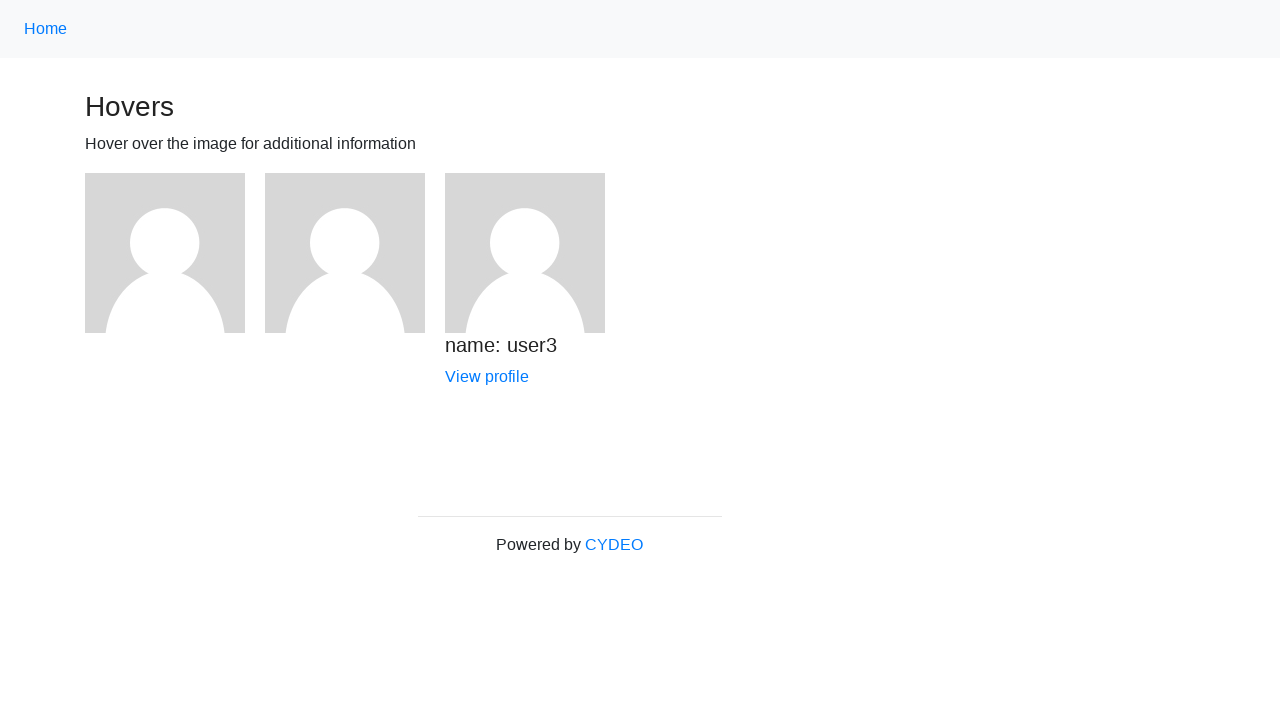

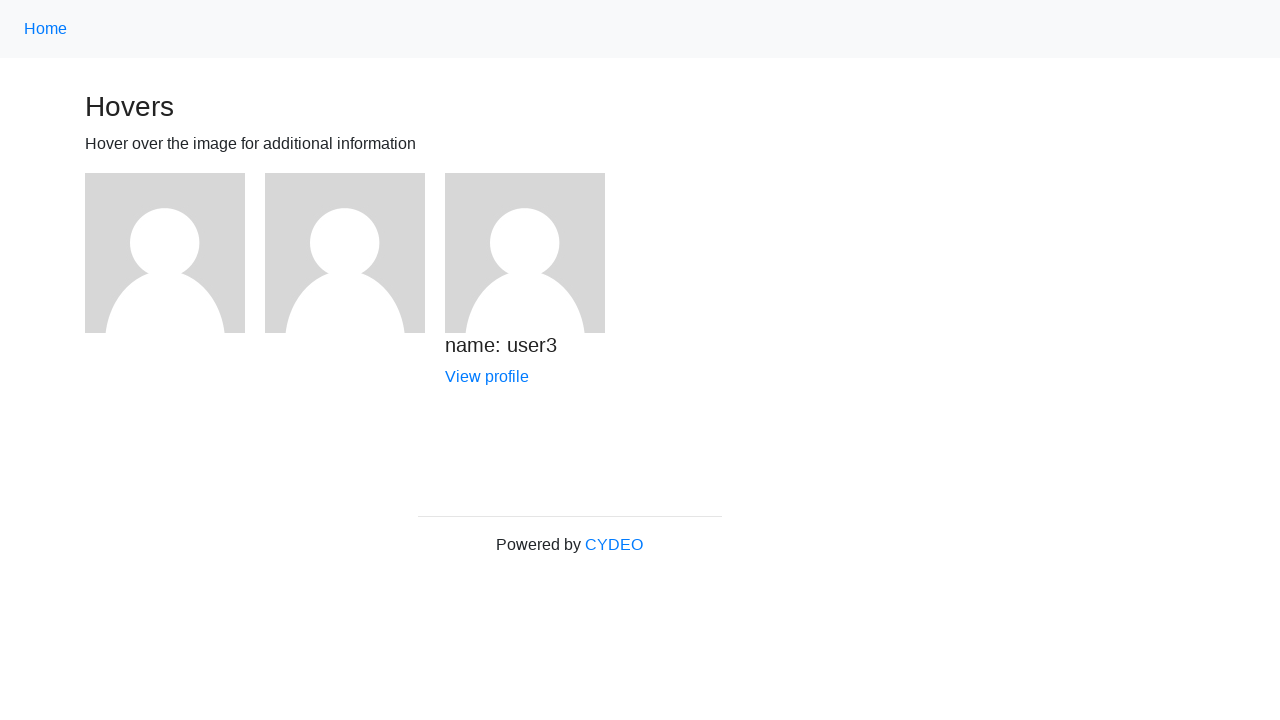